Tests dynamic controls by verifying a textbox is initially disabled, clicking Enable button, and verifying it becomes enabled with a confirmation message

Starting URL: https://the-internet.herokuapp.com/dynamic_controls

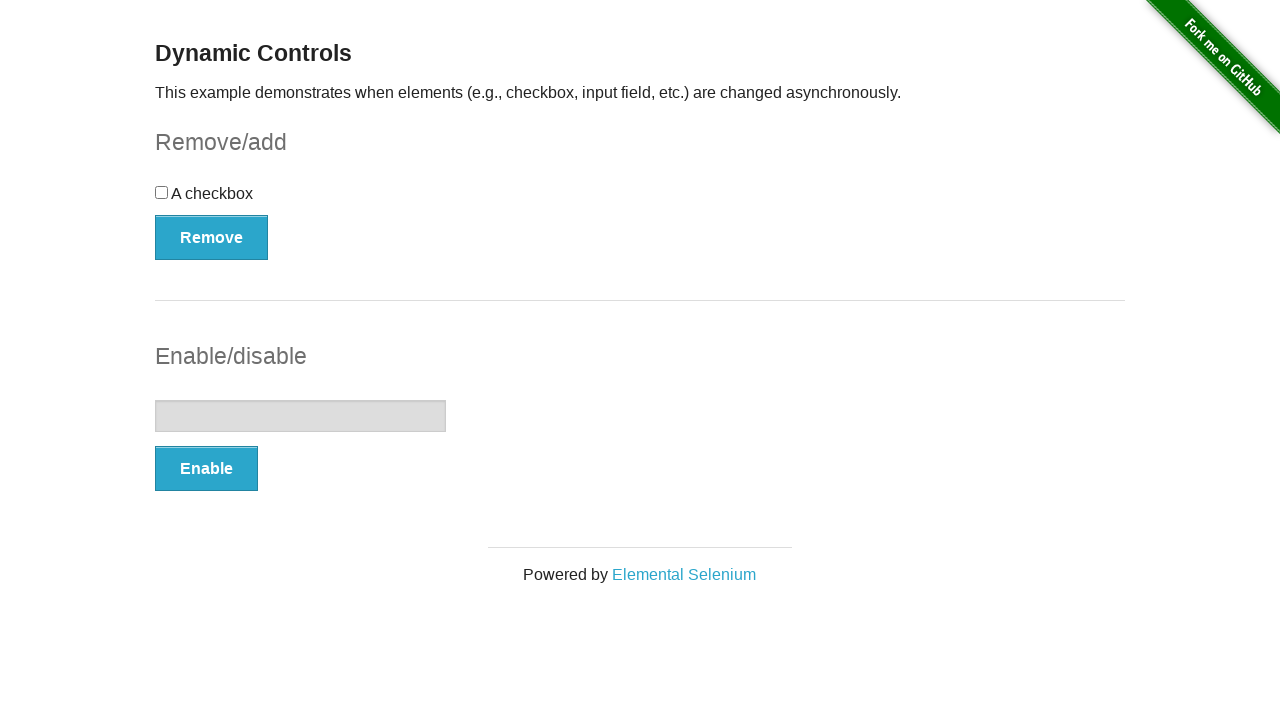

Verified textbox is initially disabled
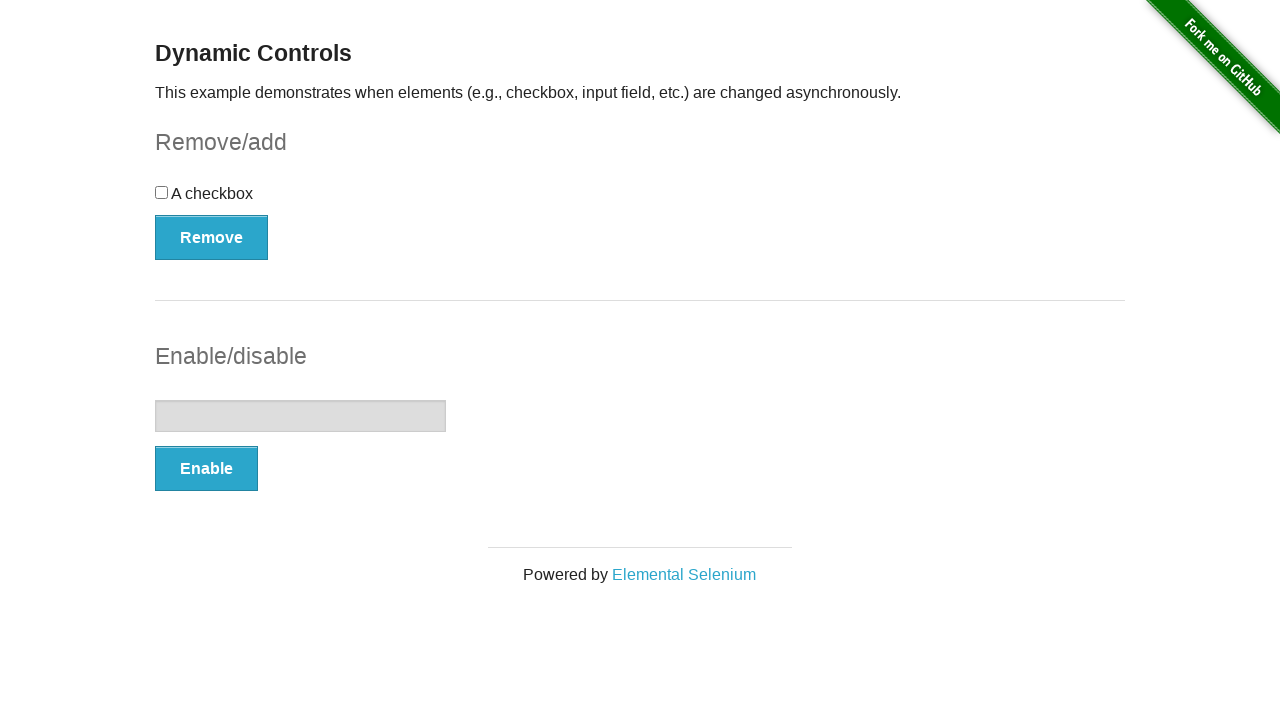

Clicked Enable button at (206, 469) on xpath=//*[.='Enable']
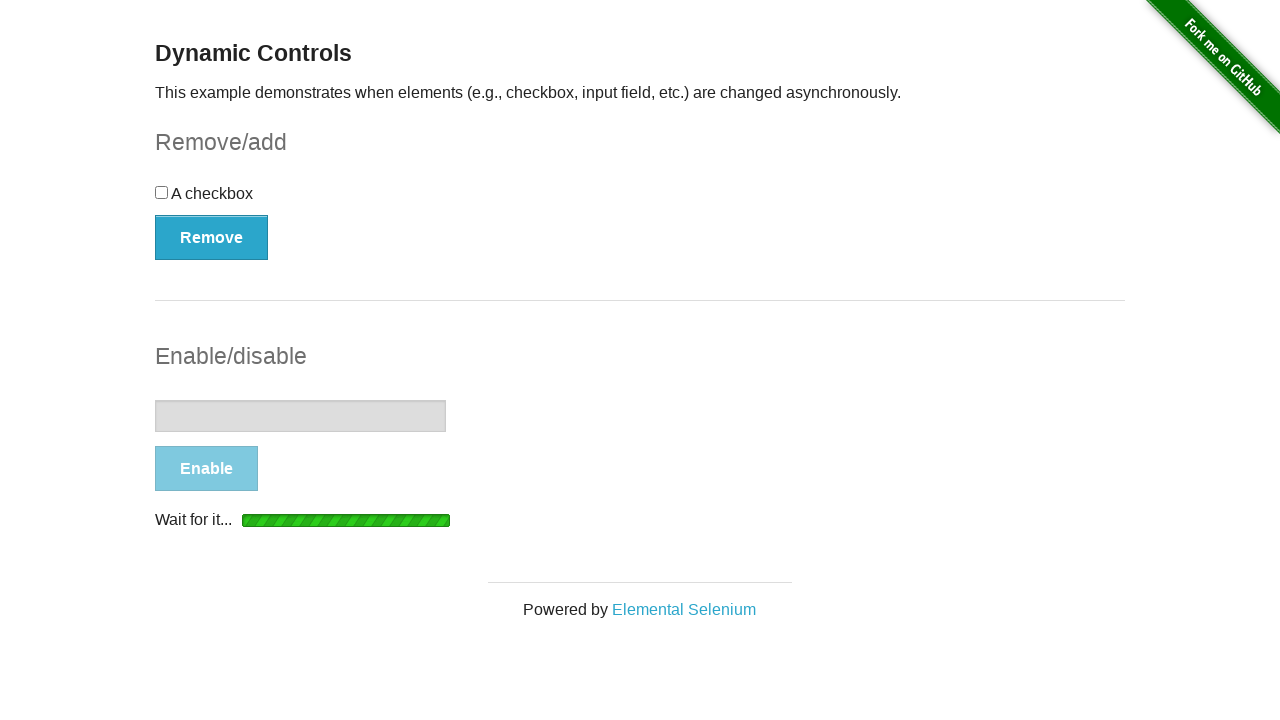

Waited 4 seconds for textbox to become enabled
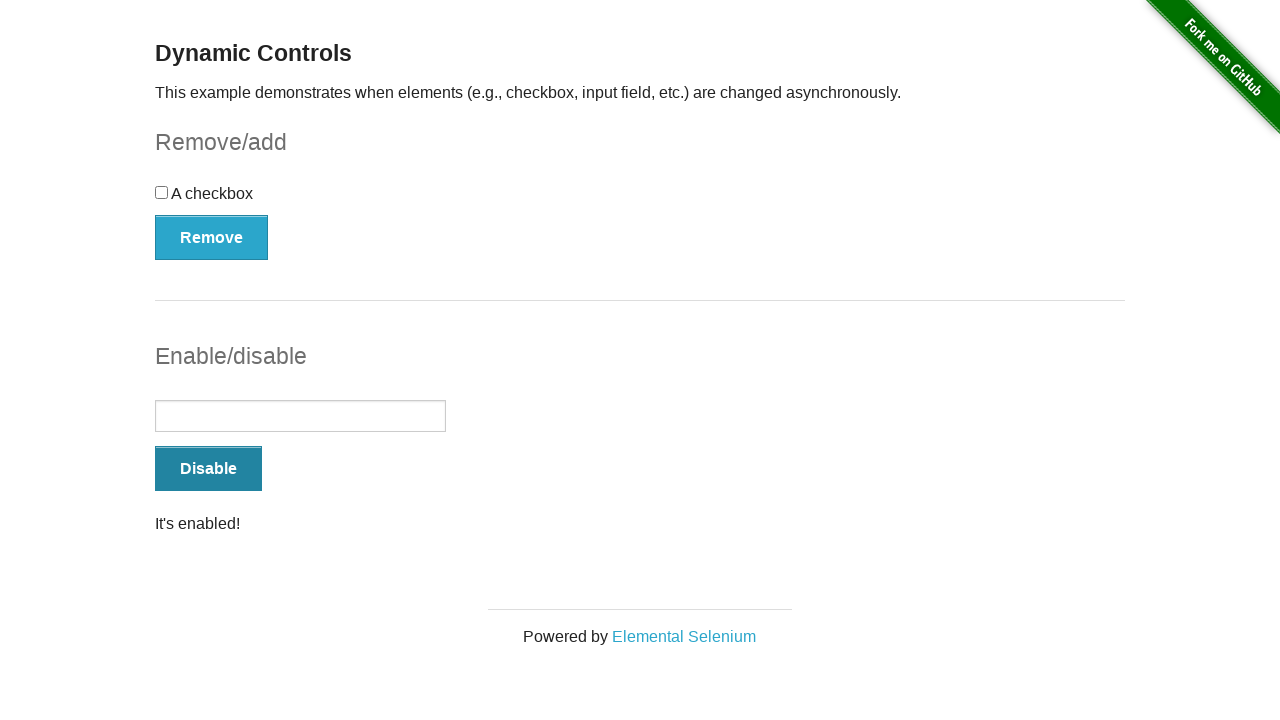

Verified textbox is now enabled
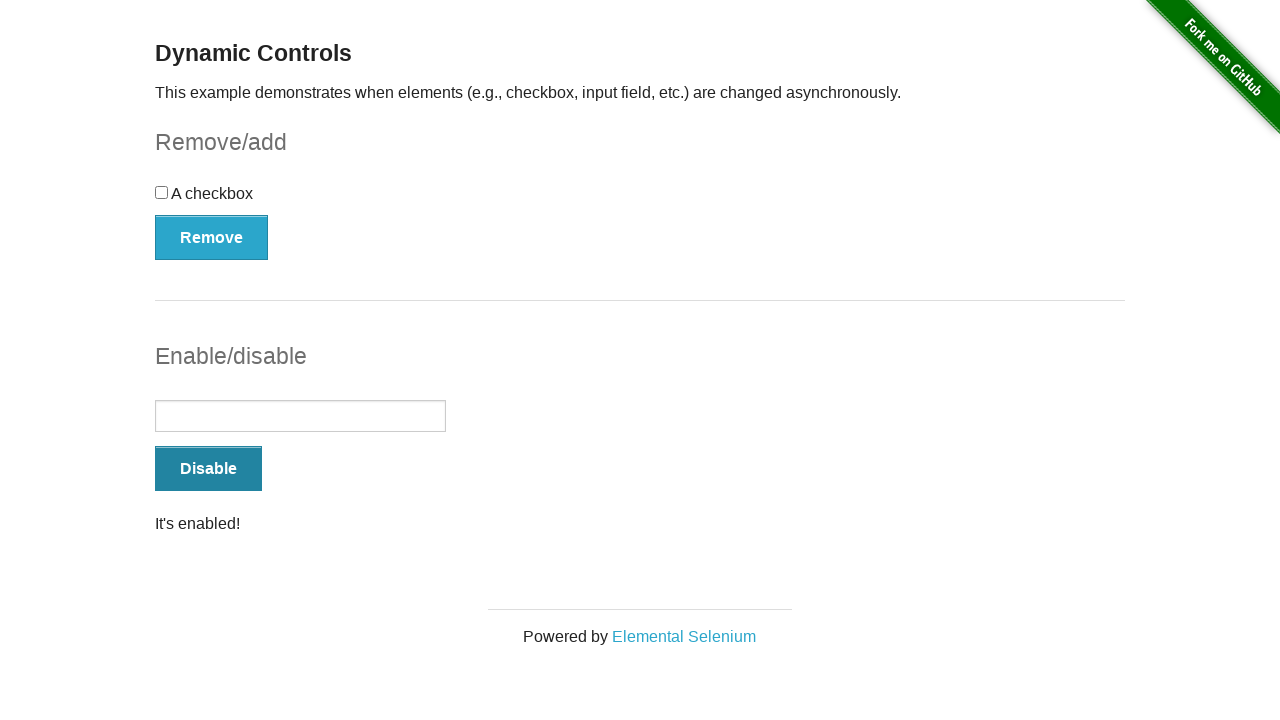

Verified 'It's enabled!' confirmation message is visible
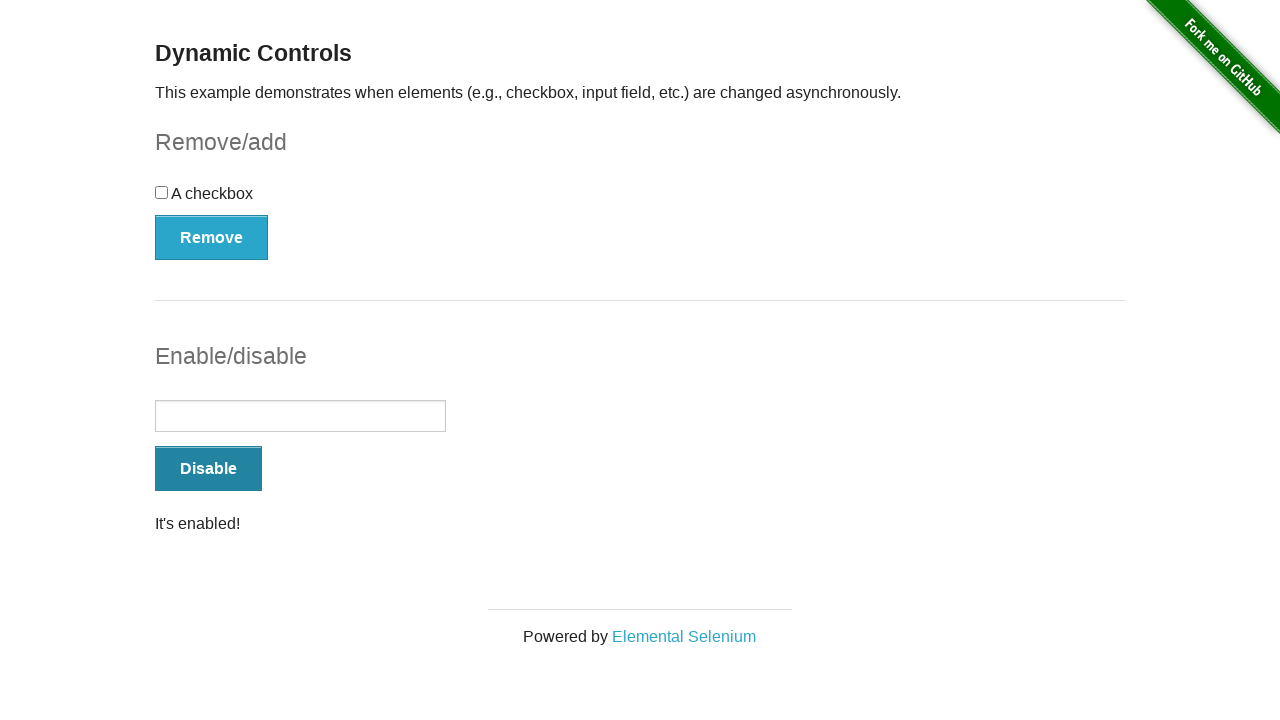

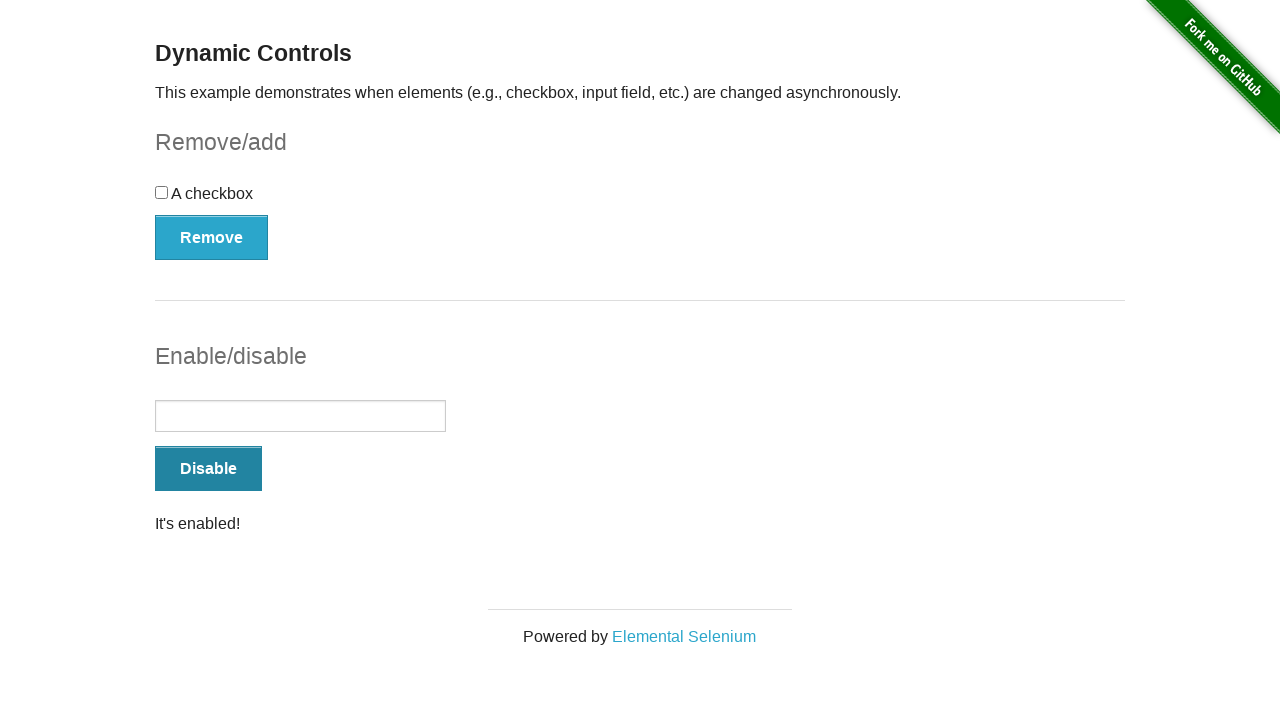